Tests waiting for dynamically loaded content by clicking a start button and waiting for an element to become visible

Starting URL: http://the-internet.herokuapp.com/dynamic_loading/2

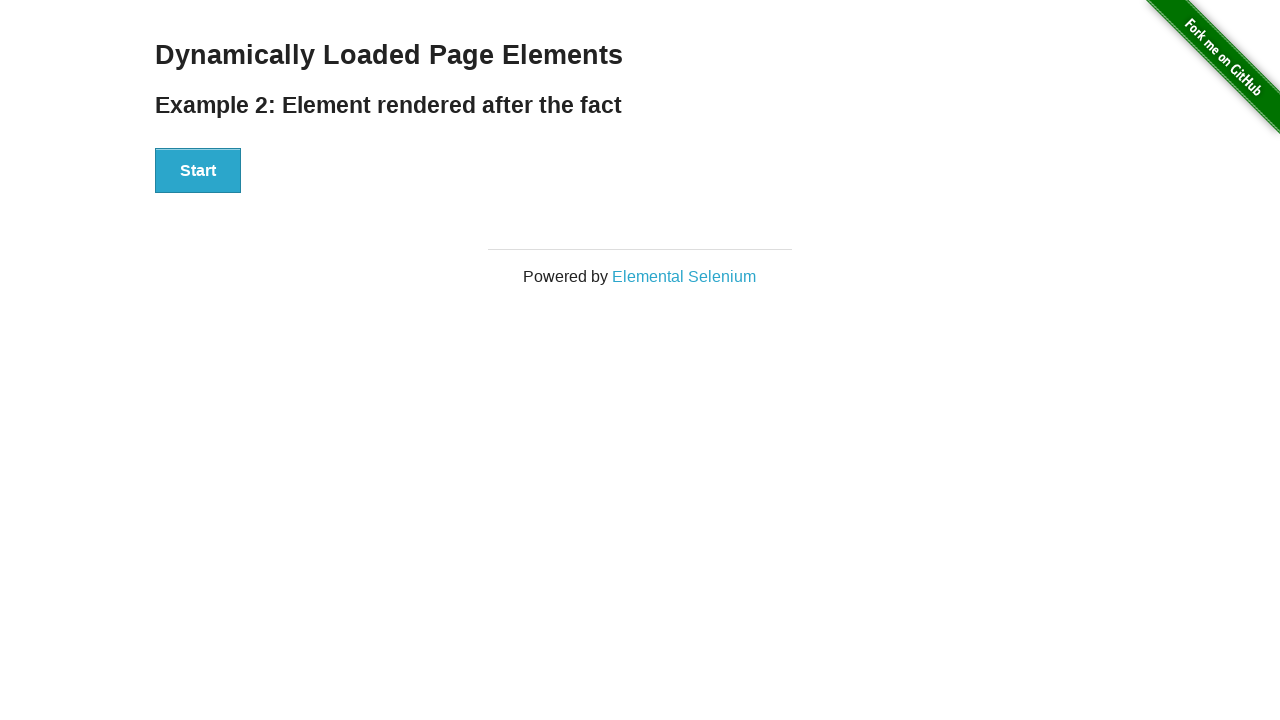

Navigated to dynamic loading test page
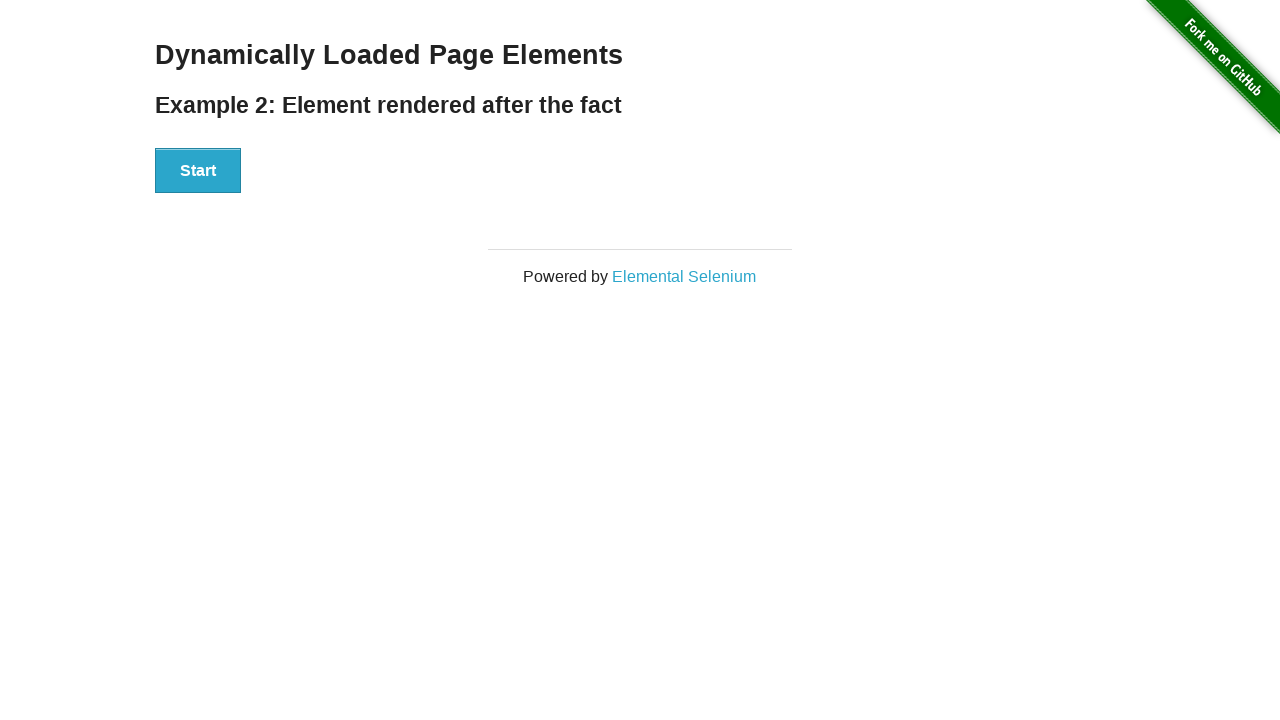

Clicked start button to begin dynamic loading at (198, 171) on button
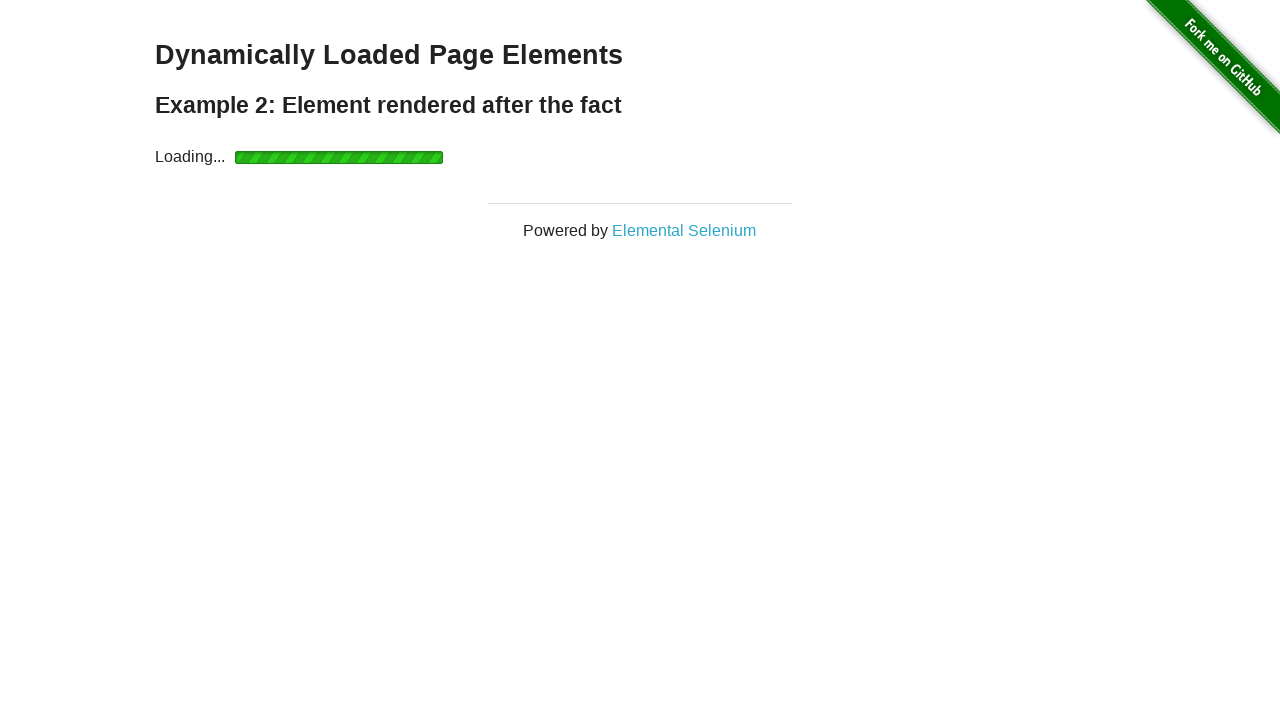

Waited for finish element to become visible
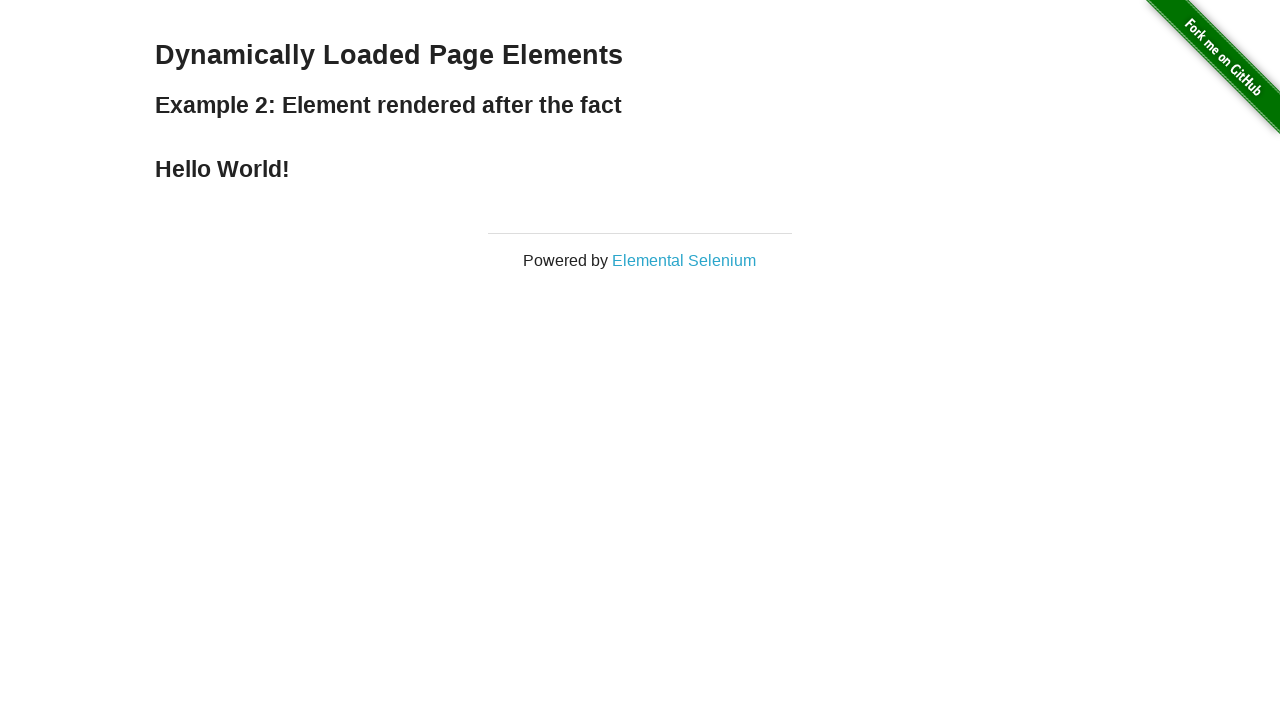

Clicked finish element after dynamic content loaded at (640, 169) on #finish
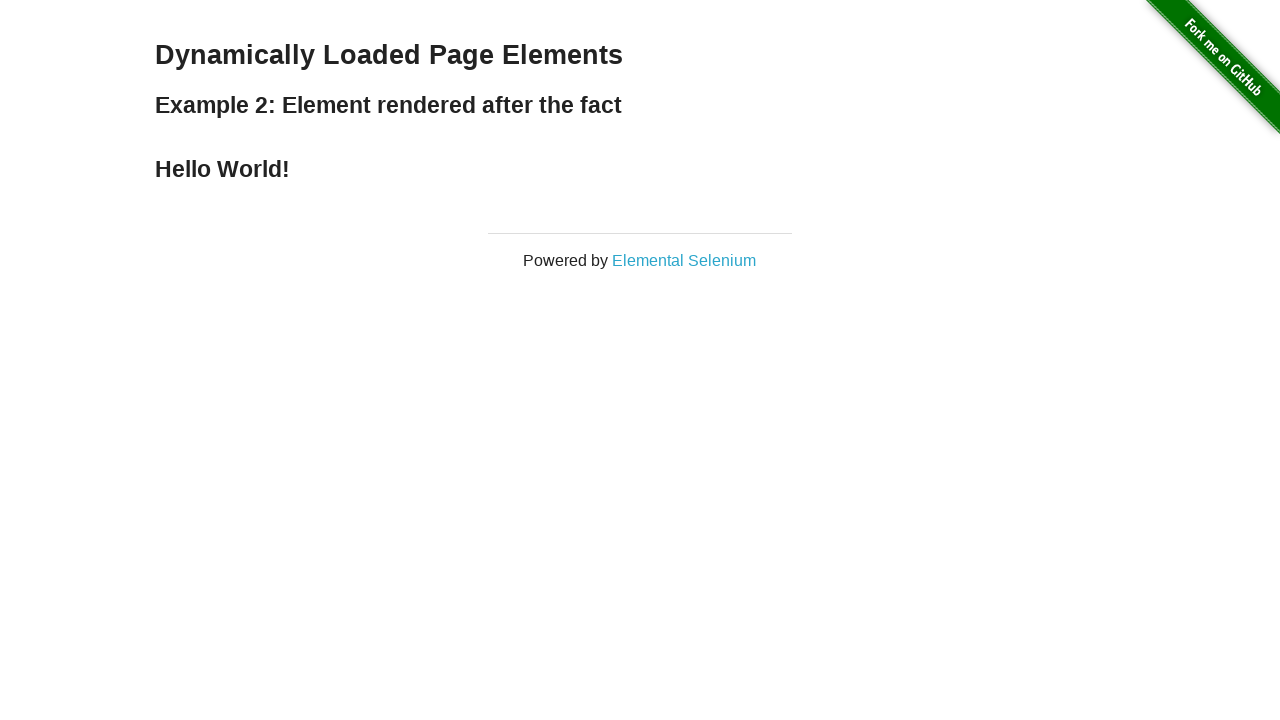

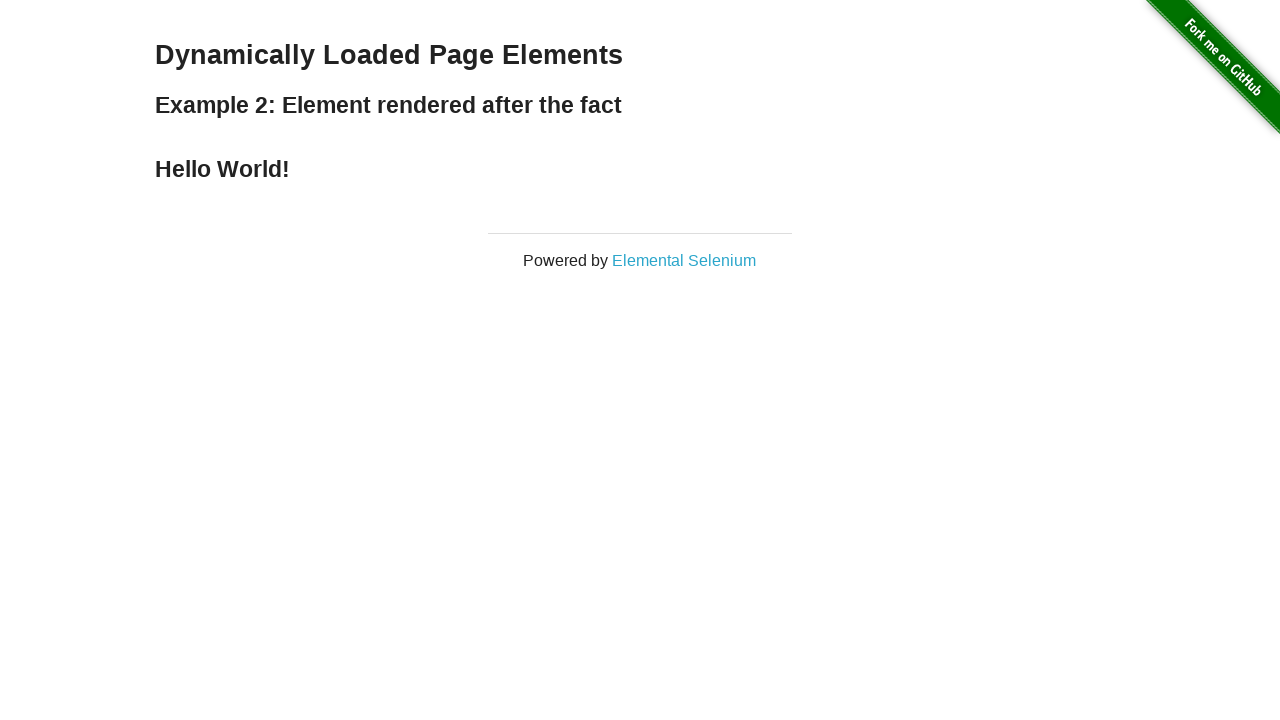